Tests search functionality on python.org by entering a query "pycon" and submitting the search form, then verifies the page title contains "Python"

Starting URL: http://www.python.org

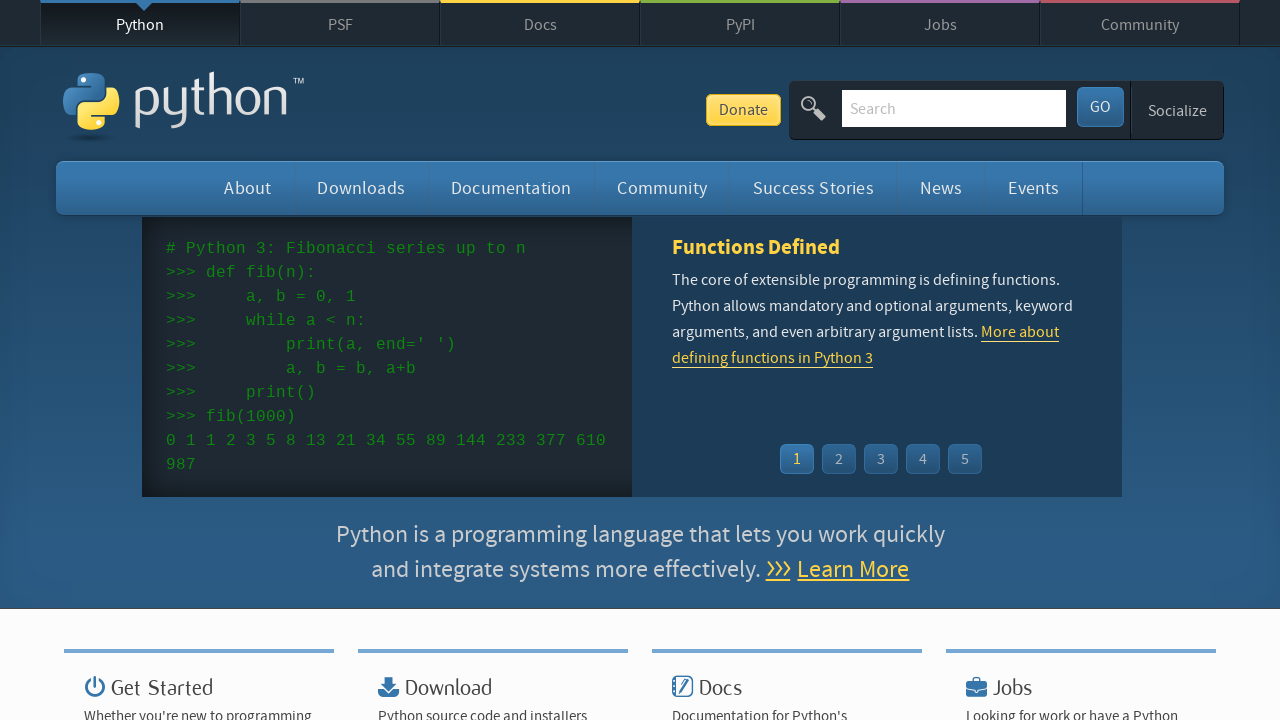

Verified page title contains 'Python'
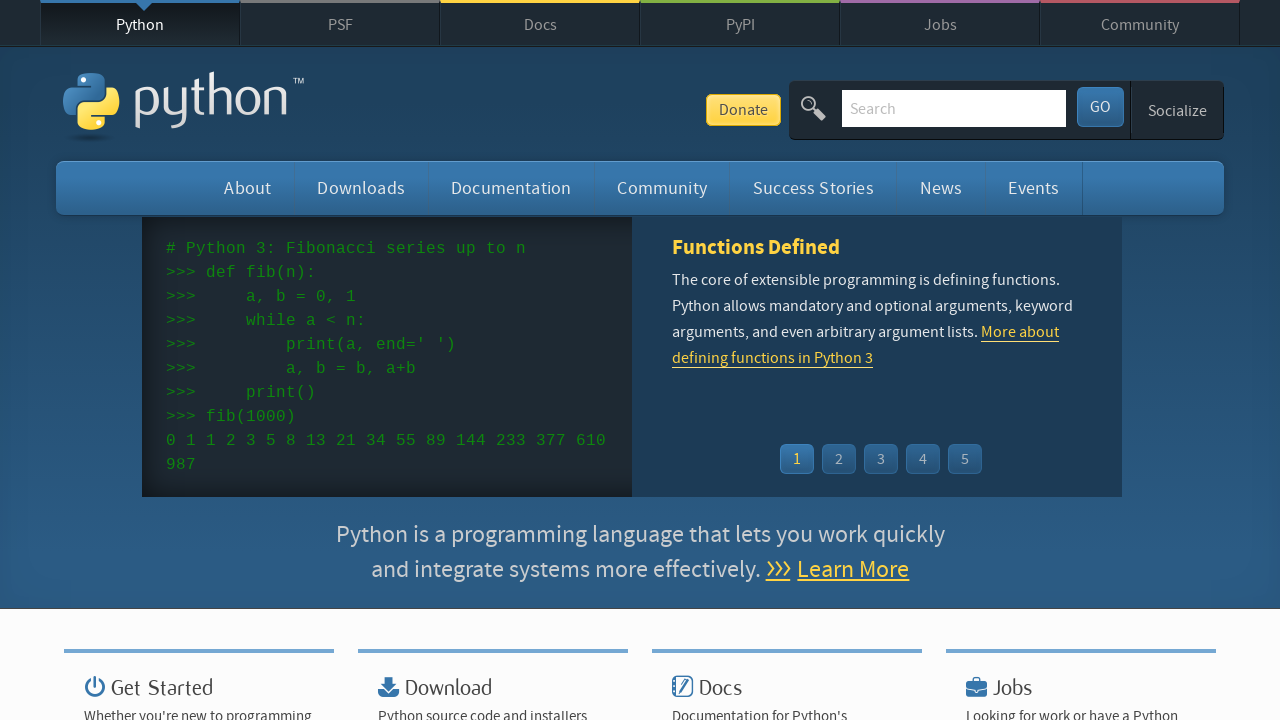

Filled search box with query 'pycon' on input[name='q']
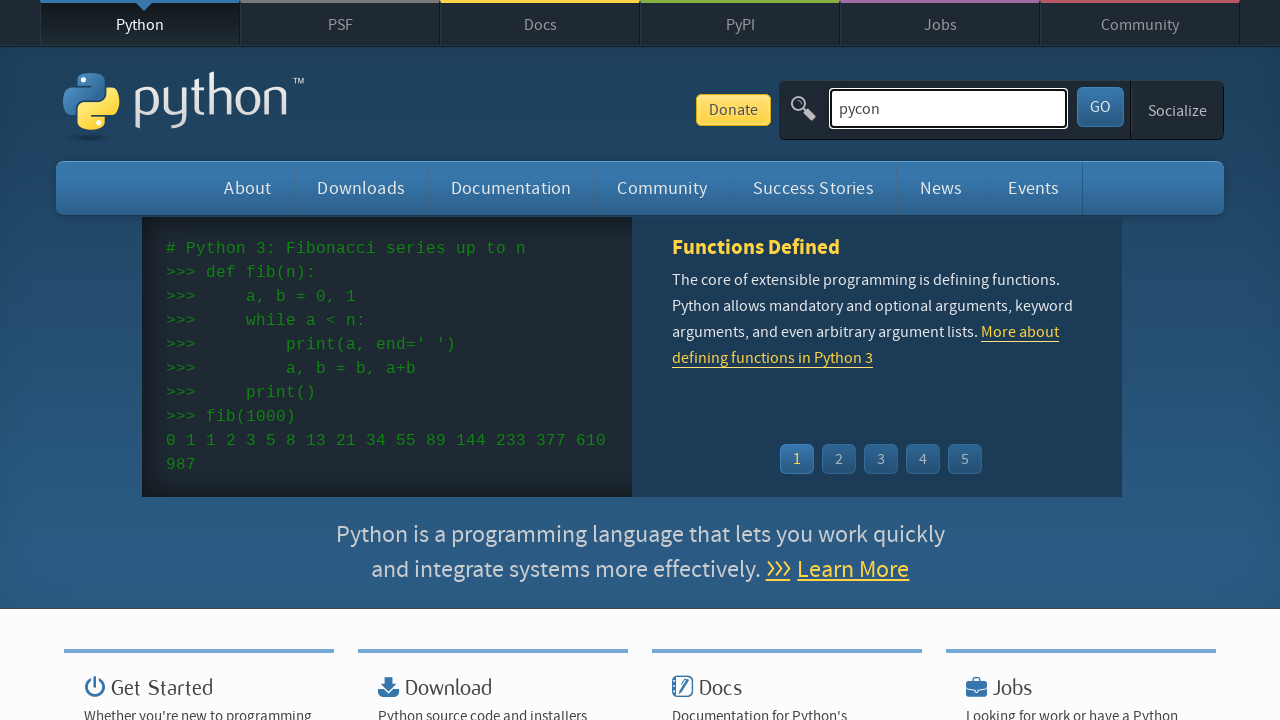

Pressed Enter to submit search form on input[name='q']
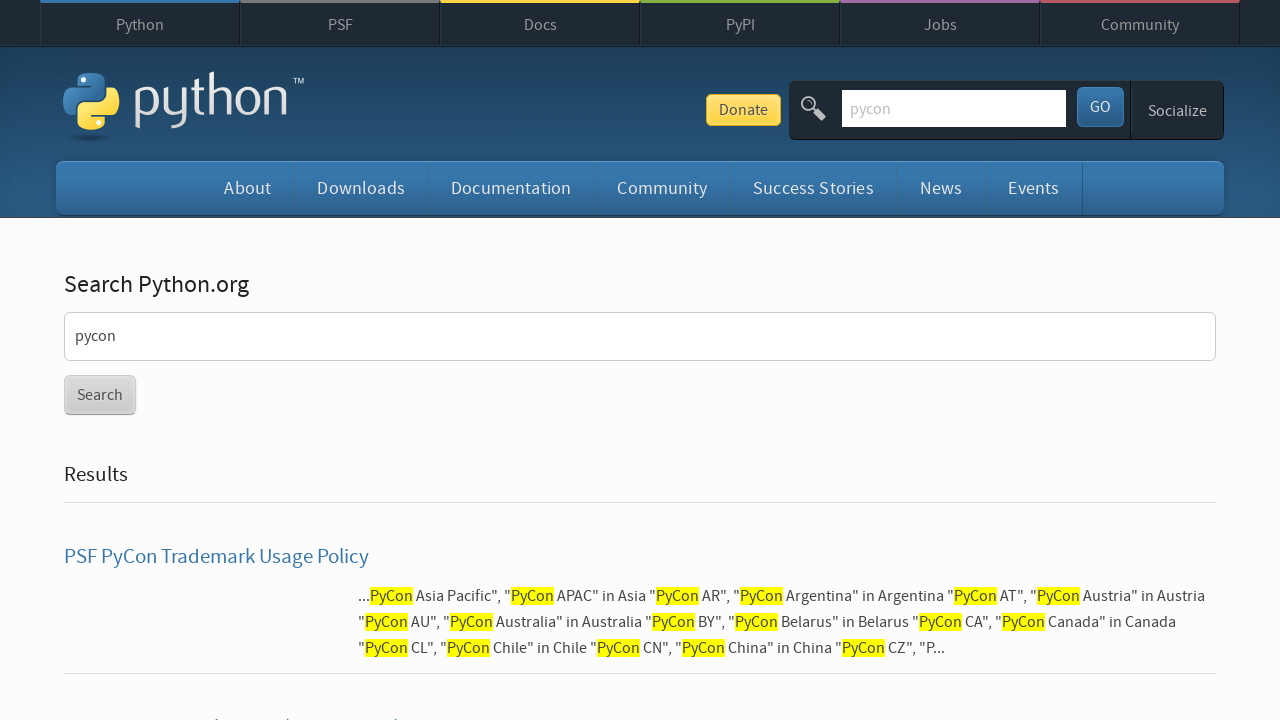

Waited for network to become idle, search results loaded
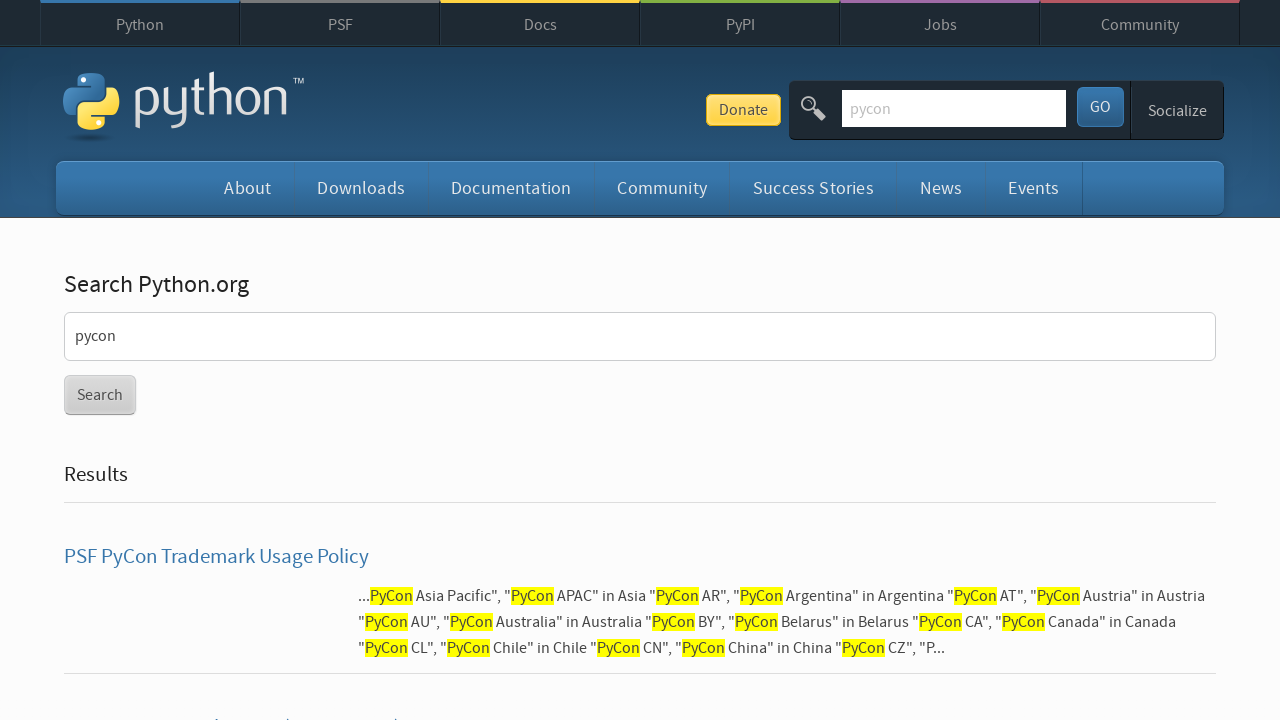

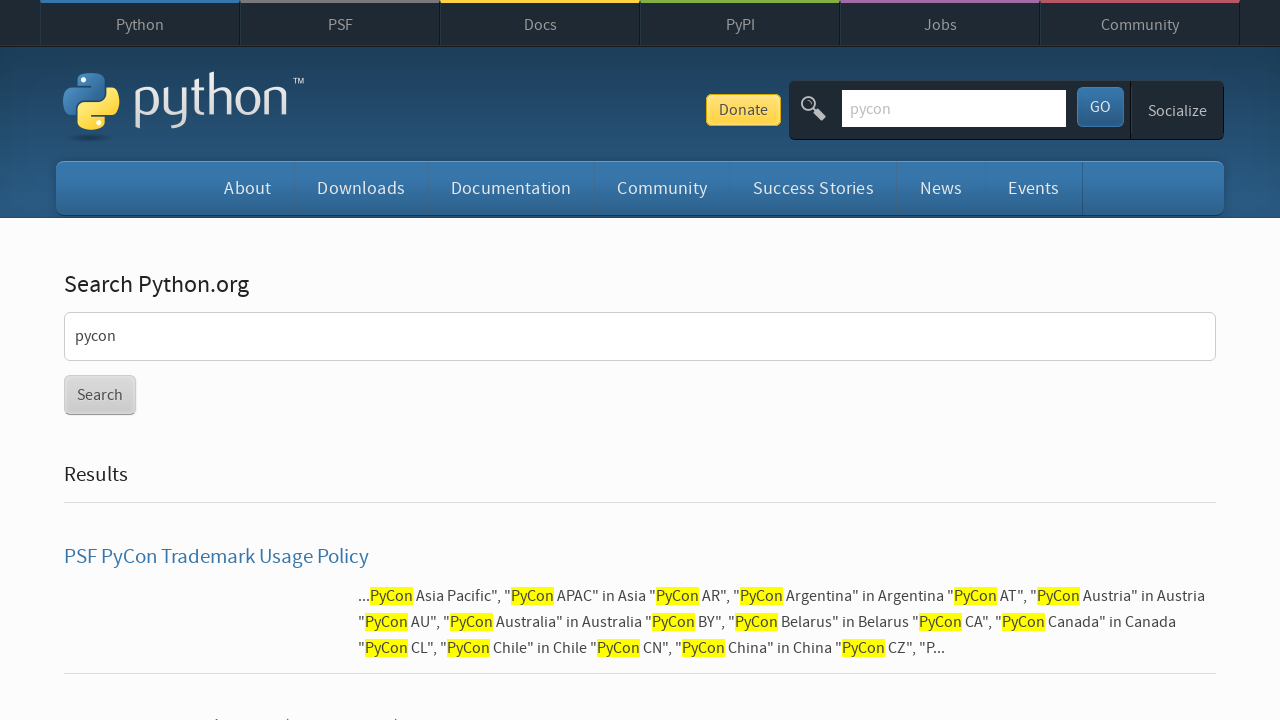